Simple browser automation test that navigates to rameshsoft.com website and verifies the page loads successfully.

Starting URL: https://www.rameshsoft.com

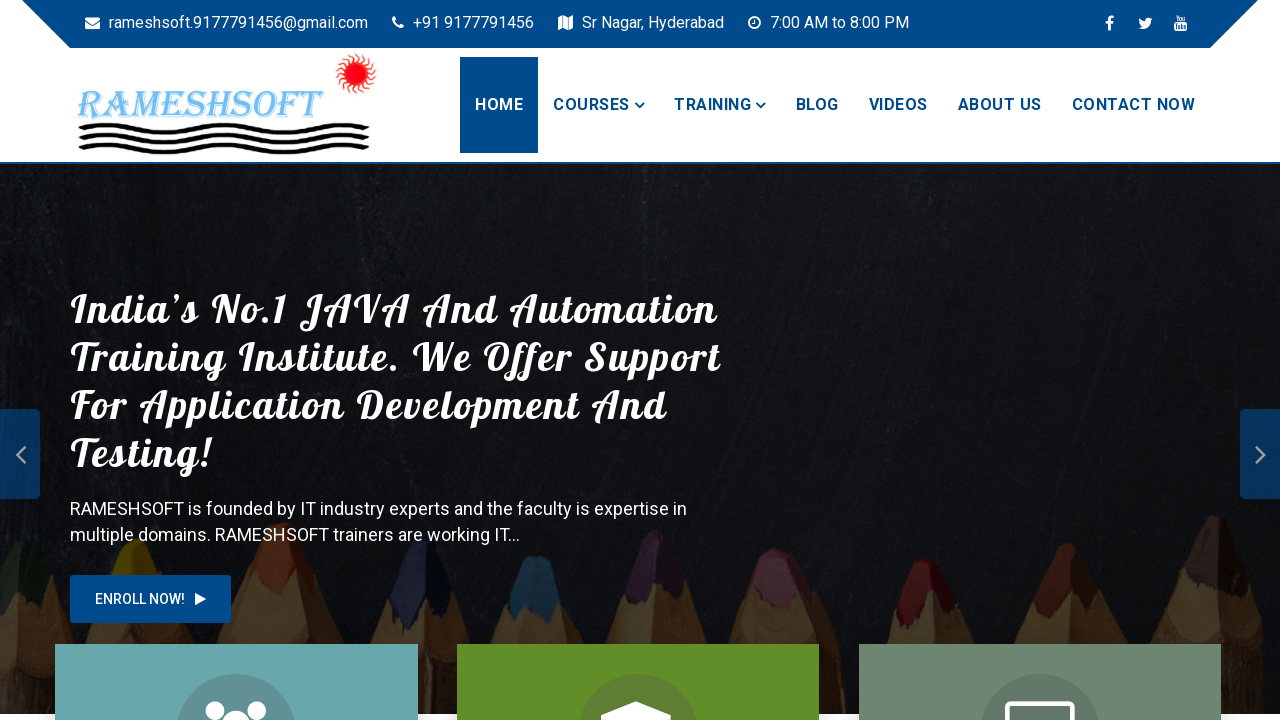

Waited for page to reach domcontentloaded state
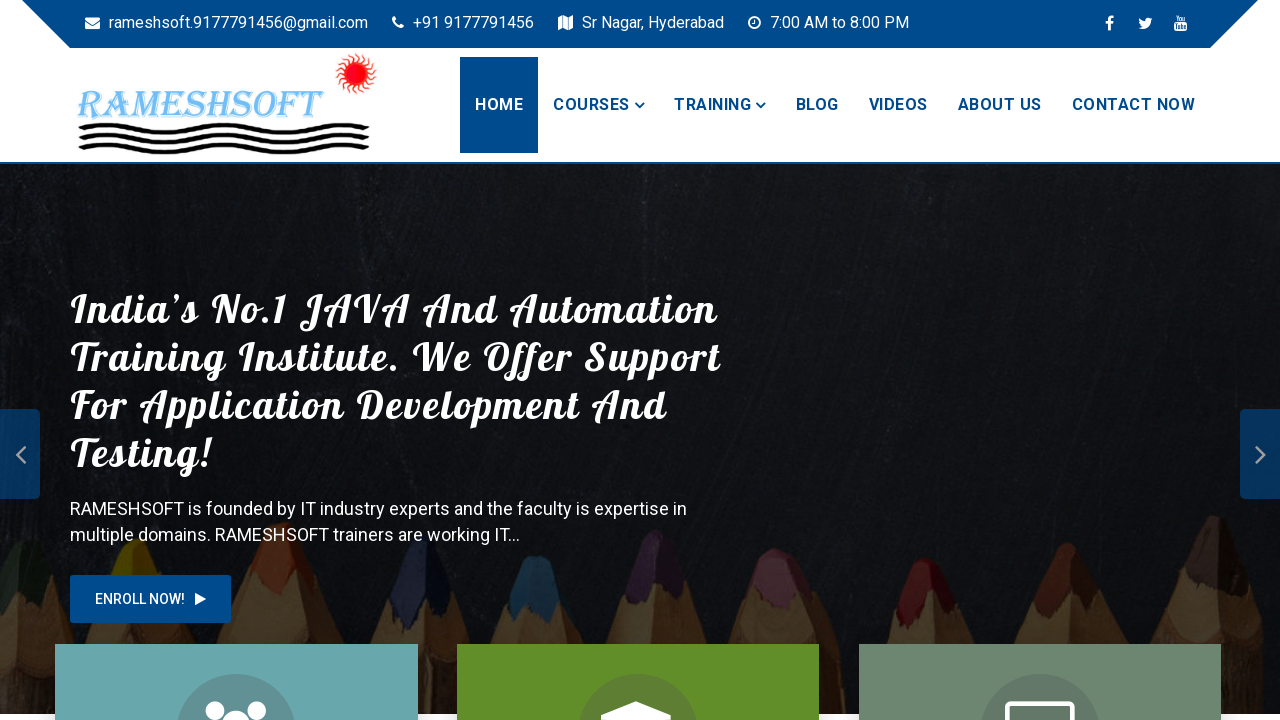

Verified body element is present on rameshsoft.com
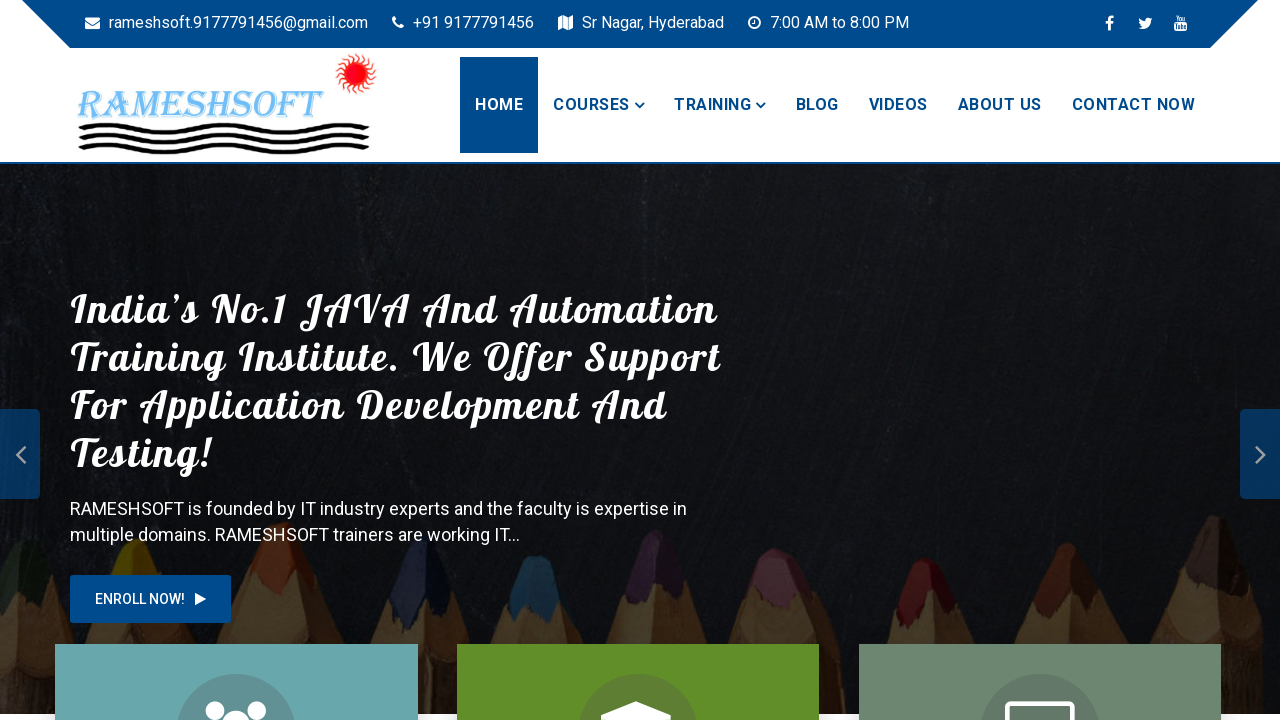

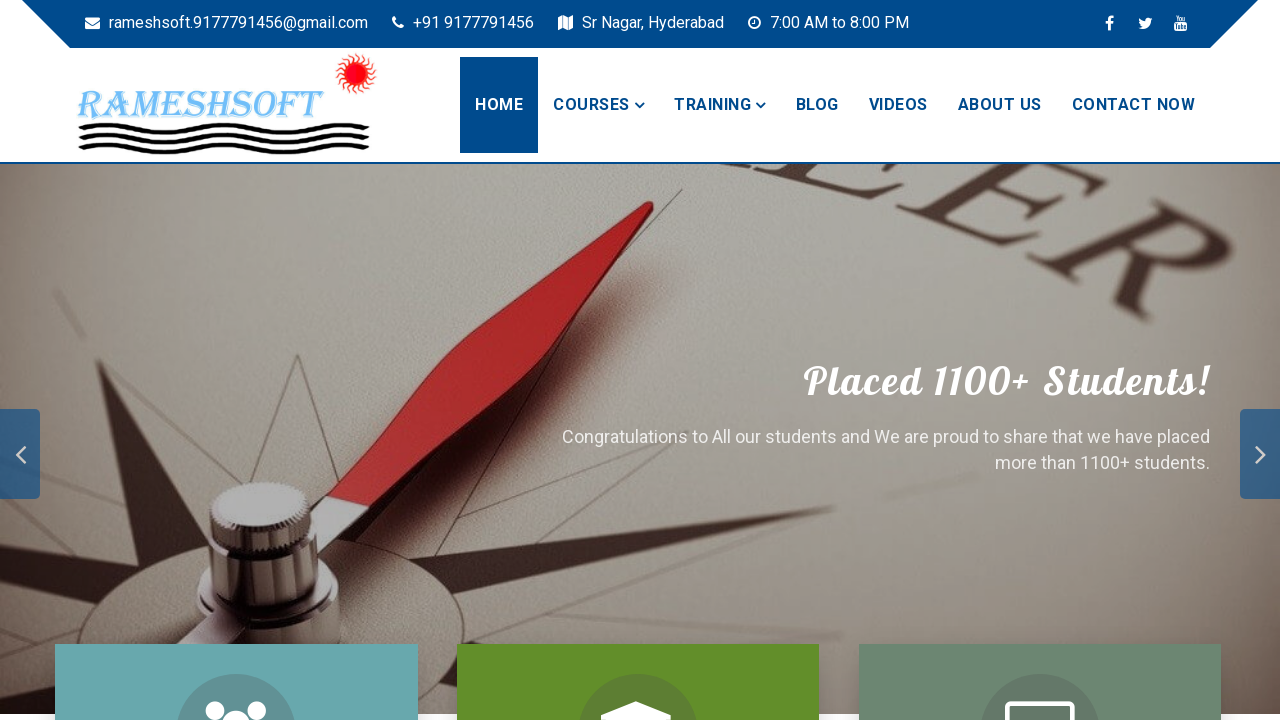